Tests the website speed test tool with valid URL variations by entering a URL and waiting for the speed test results to complete successfully

Starting URL: https://www.debugbear.com/test/website-speed

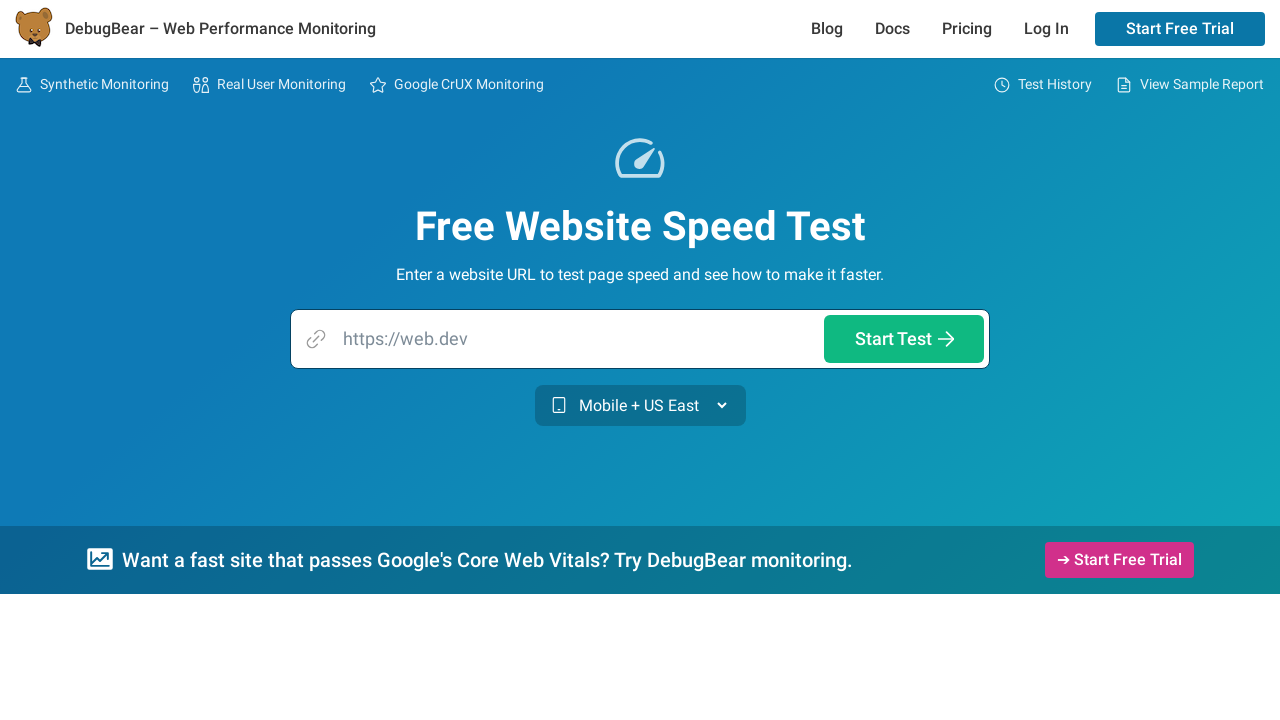

Filled URL input field with 'https://es.idoven.ai/' on input[type='text'], input[type='url'], input[name='url'], input[placeholder*='UR
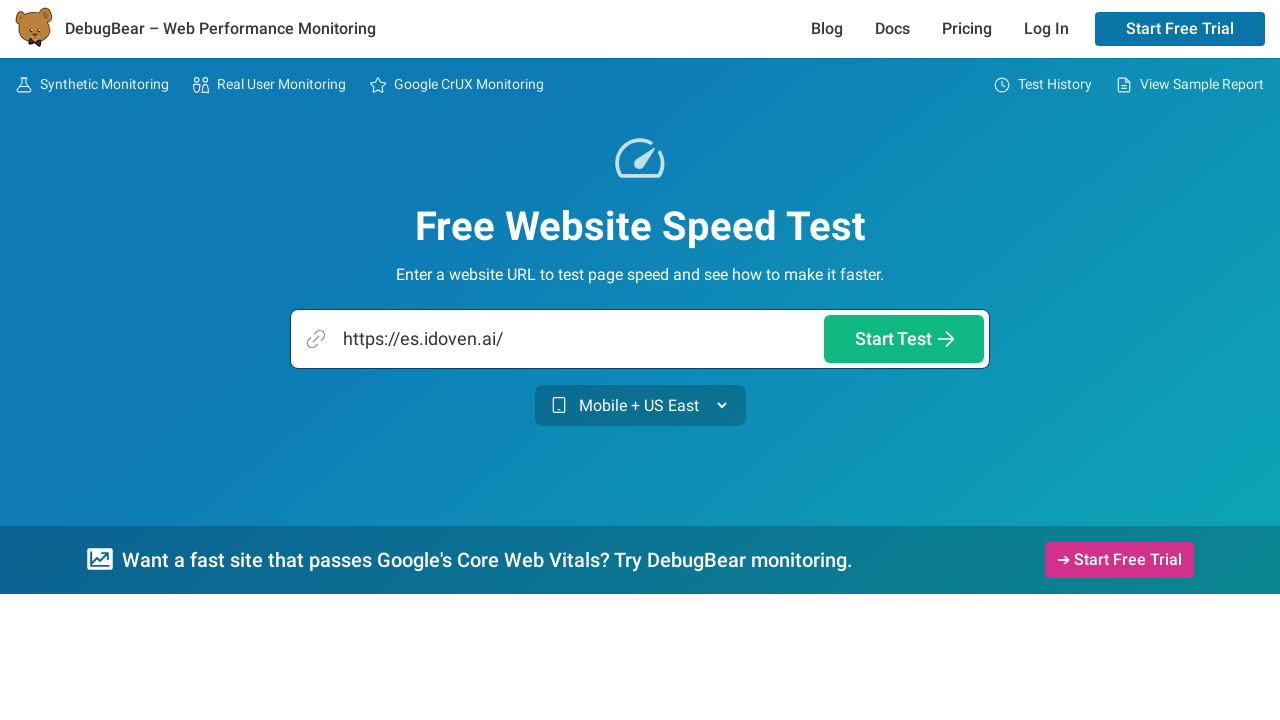

Clicked start test button to begin speed test at (904, 339) on button:has-text('Start'), button:has-text('Test'), button[type='submit']
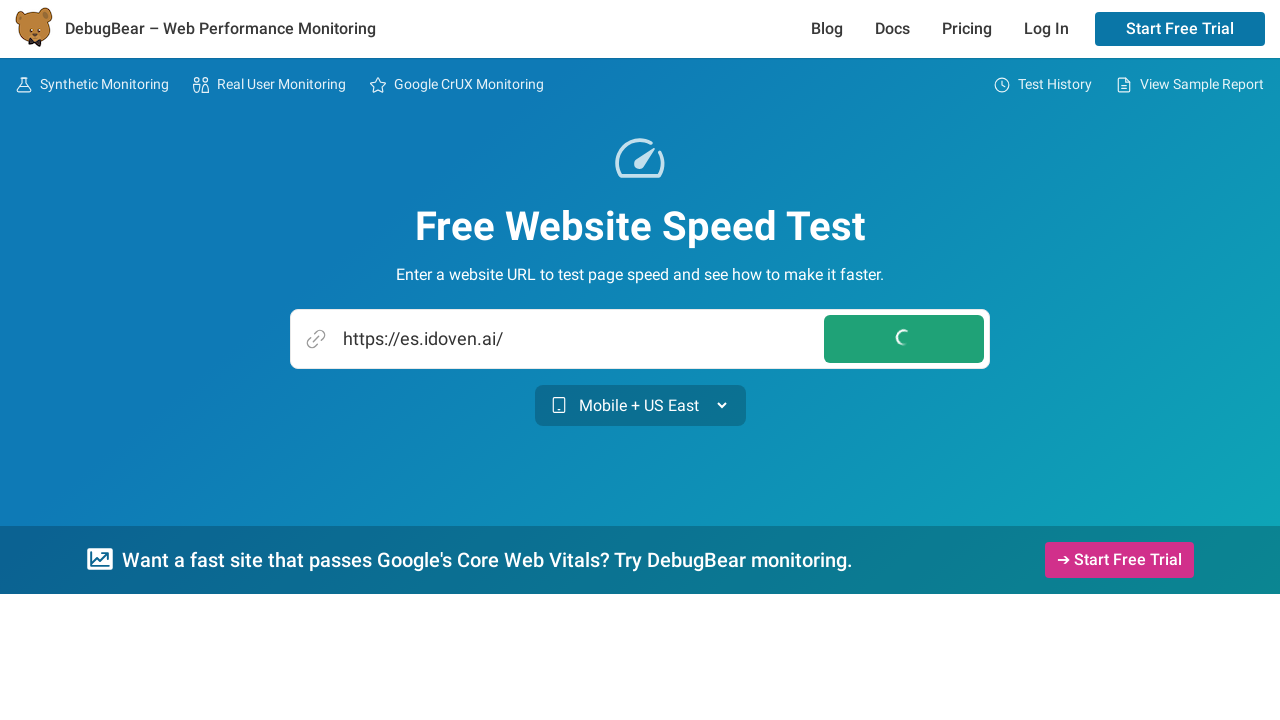

Speed test results loaded successfully
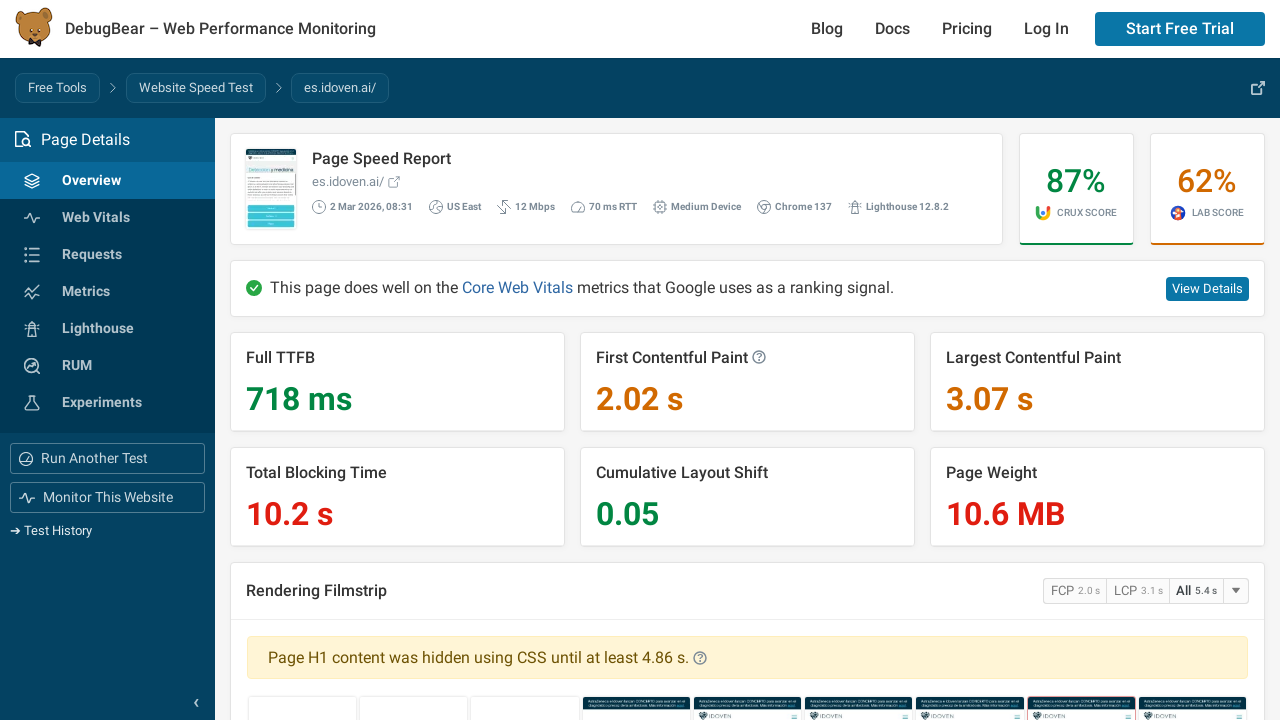

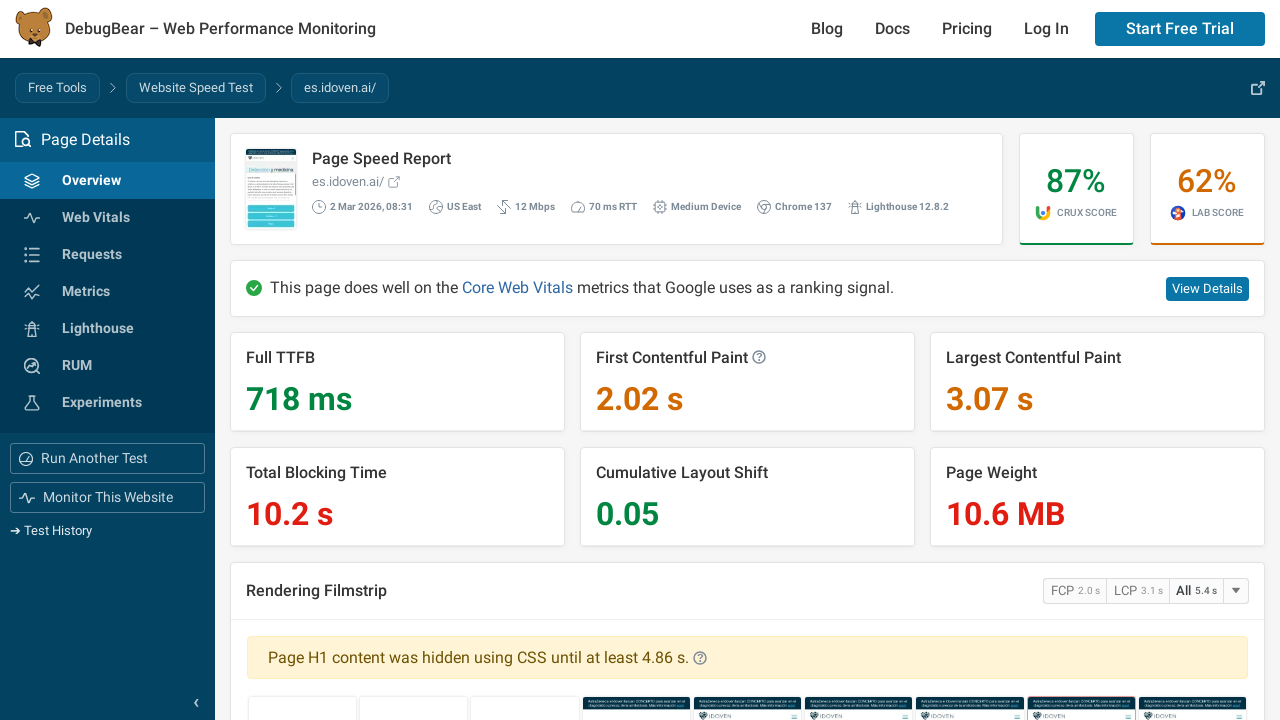